Tests the DemoQA website by navigating to the Elements section, clicking on Text Box, and filling out a form with user details (name, email, current address, permanent address) then submitting it.

Starting URL: https://demoqa.com/

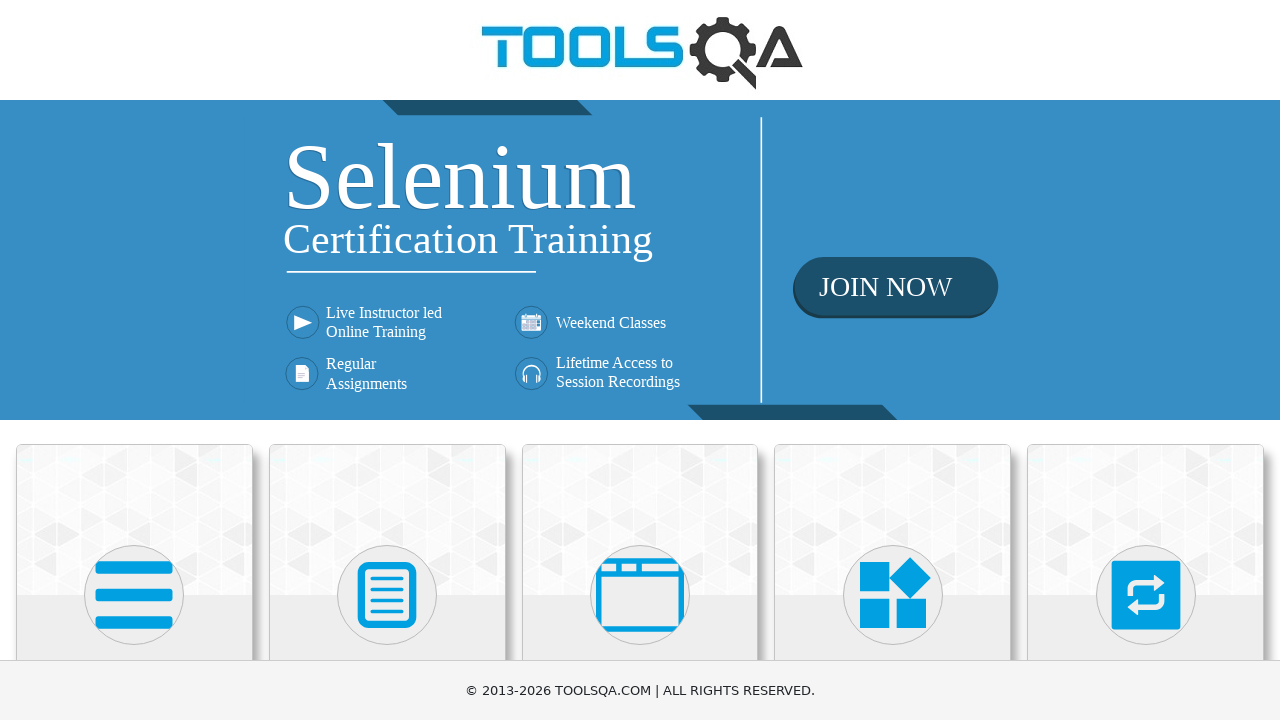

Clicked on the Elements card at (134, 520) on div.card.mt-4.top-card:first-child
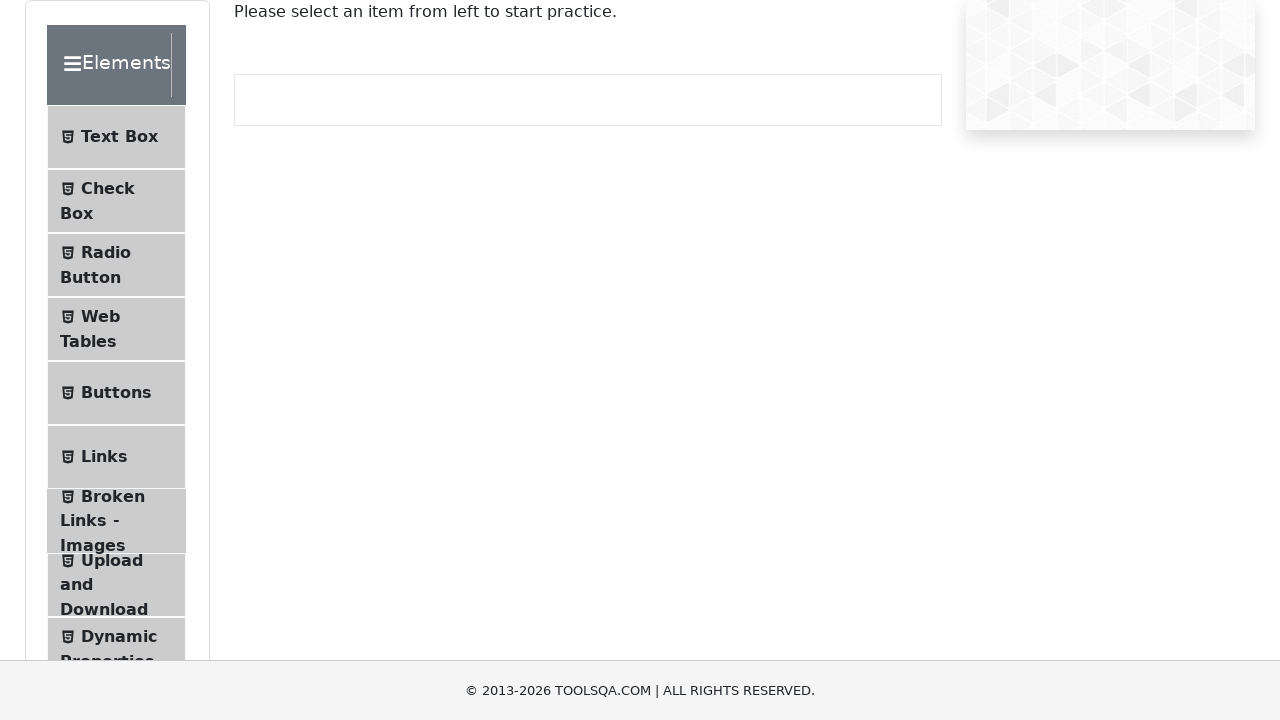

Clicked on Text Box menu item at (116, 137) on [class*='btn btn-light']:first-child
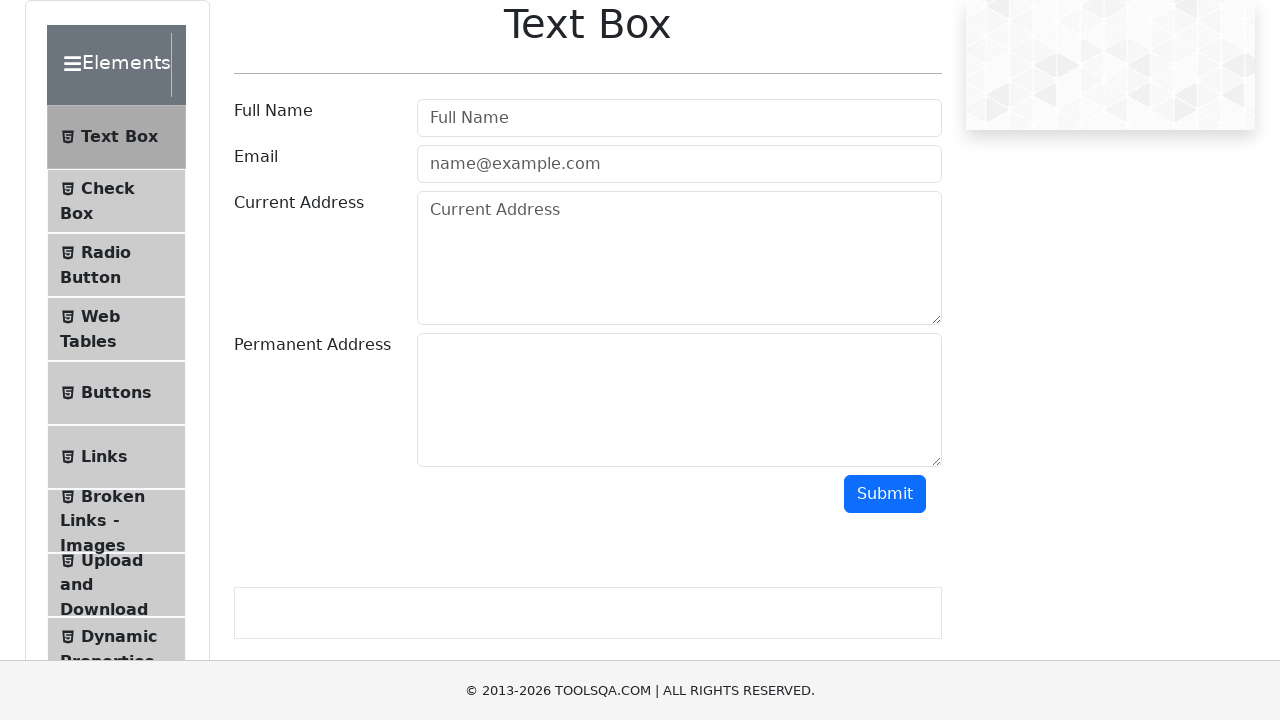

Filled in user name field with 'Anton' on #userName
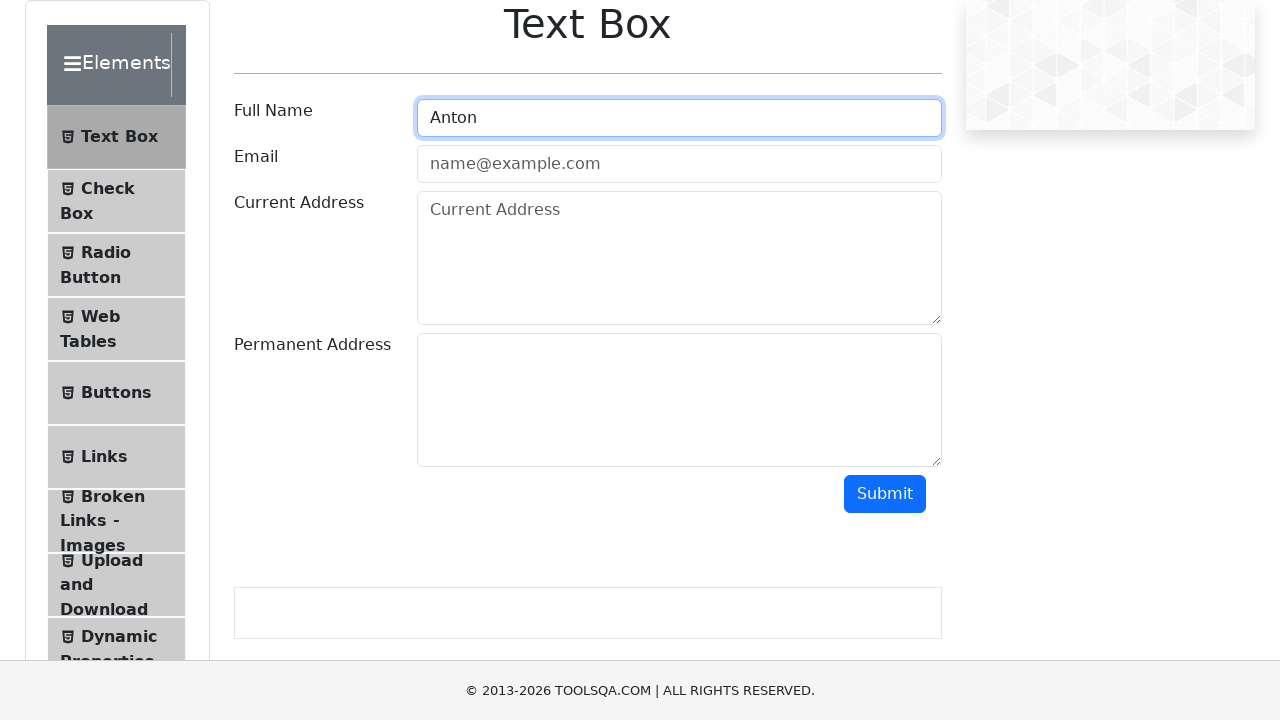

Filled in email field with 'testuser2024@gmail.com' on #userEmail
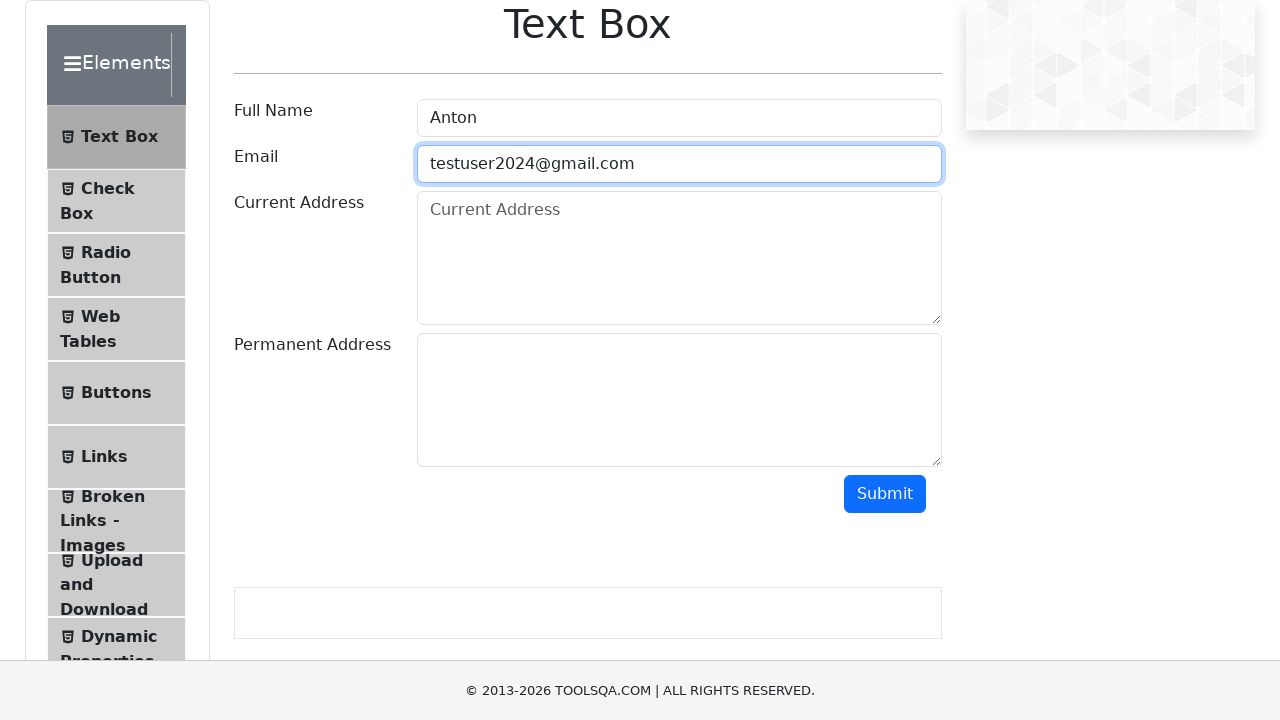

Filled in current address field with '123 Main Street, Warsaw' on #currentAddress
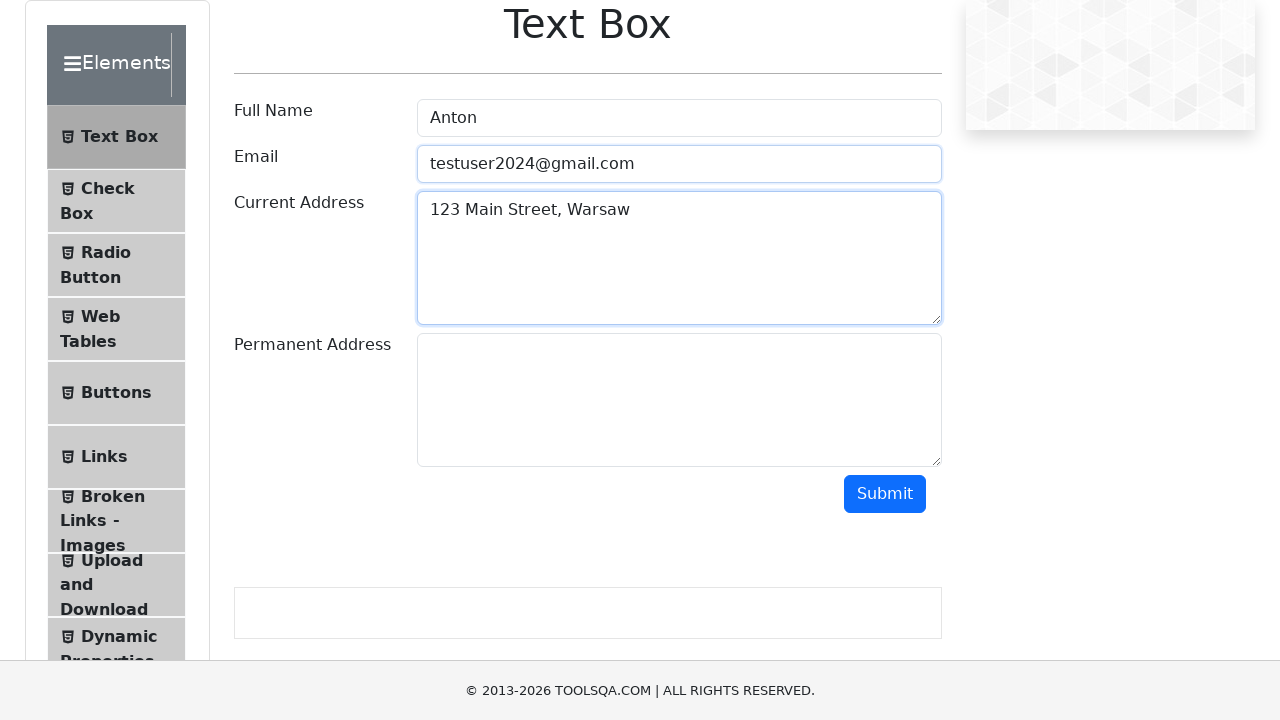

Filled in permanent address field with '456 Oak Avenue, Krakow' on #permanentAddress
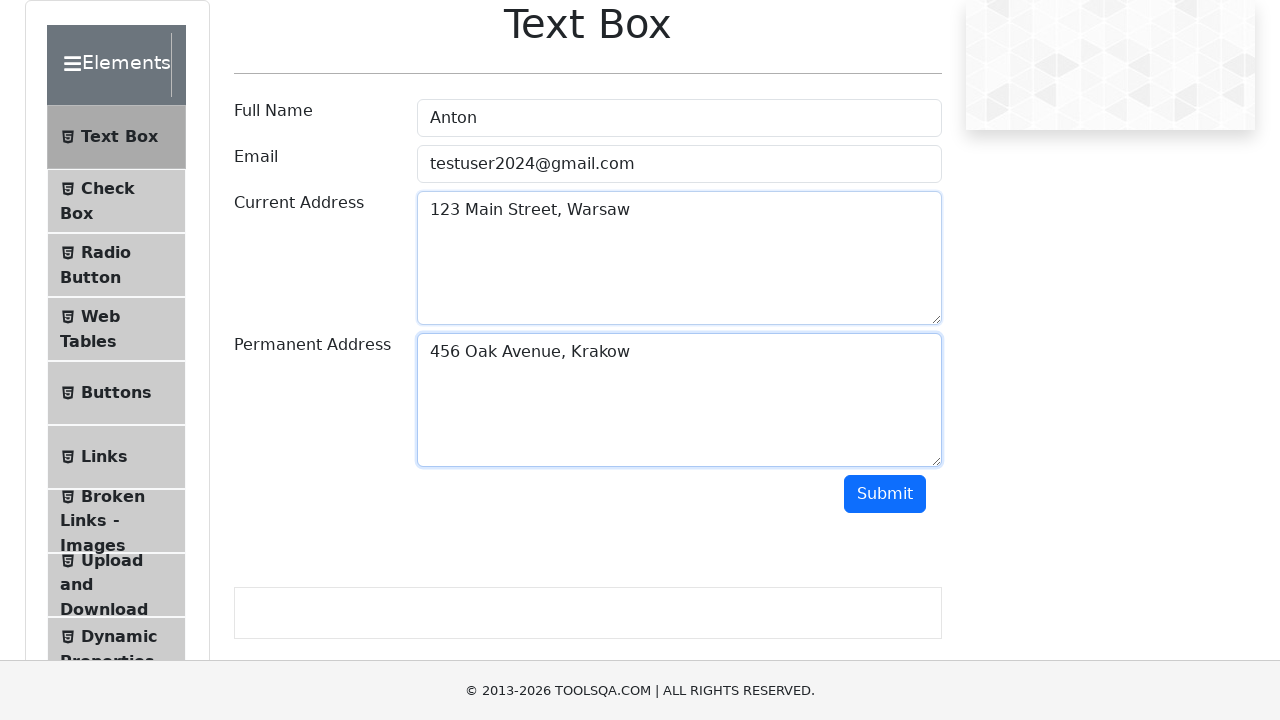

Clicked the submit button to submit the form at (885, 494) on button#submit
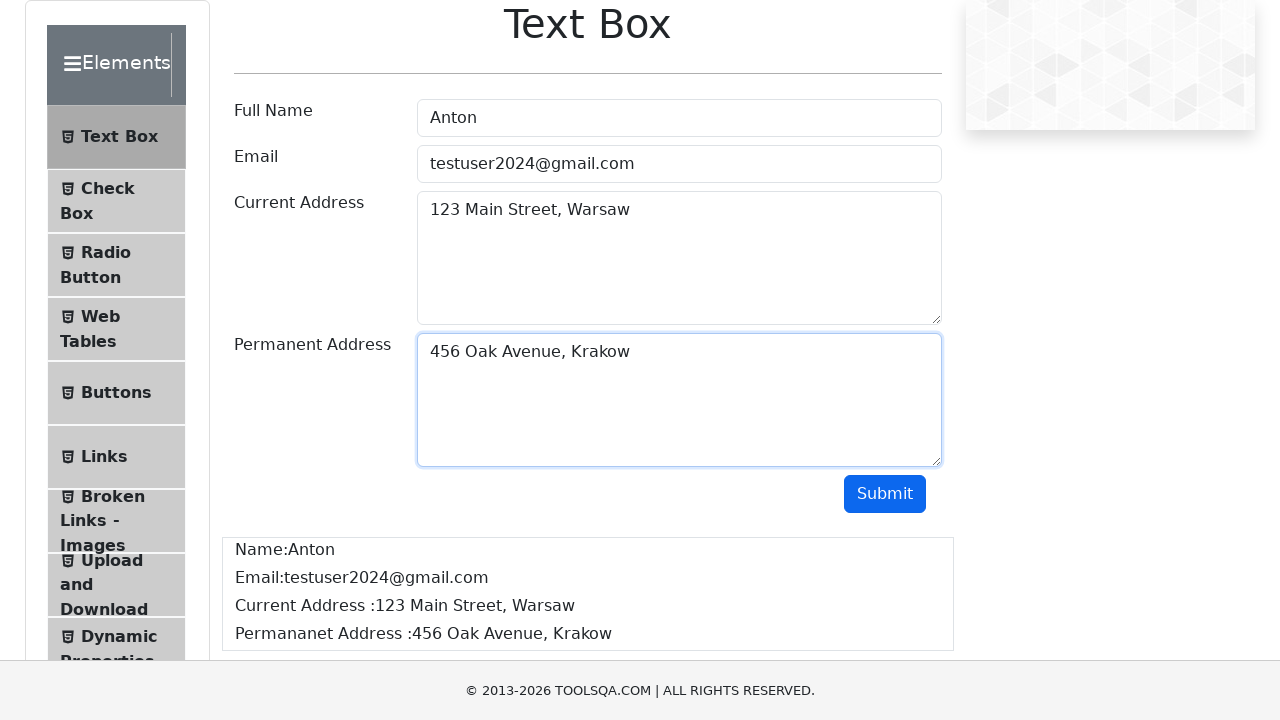

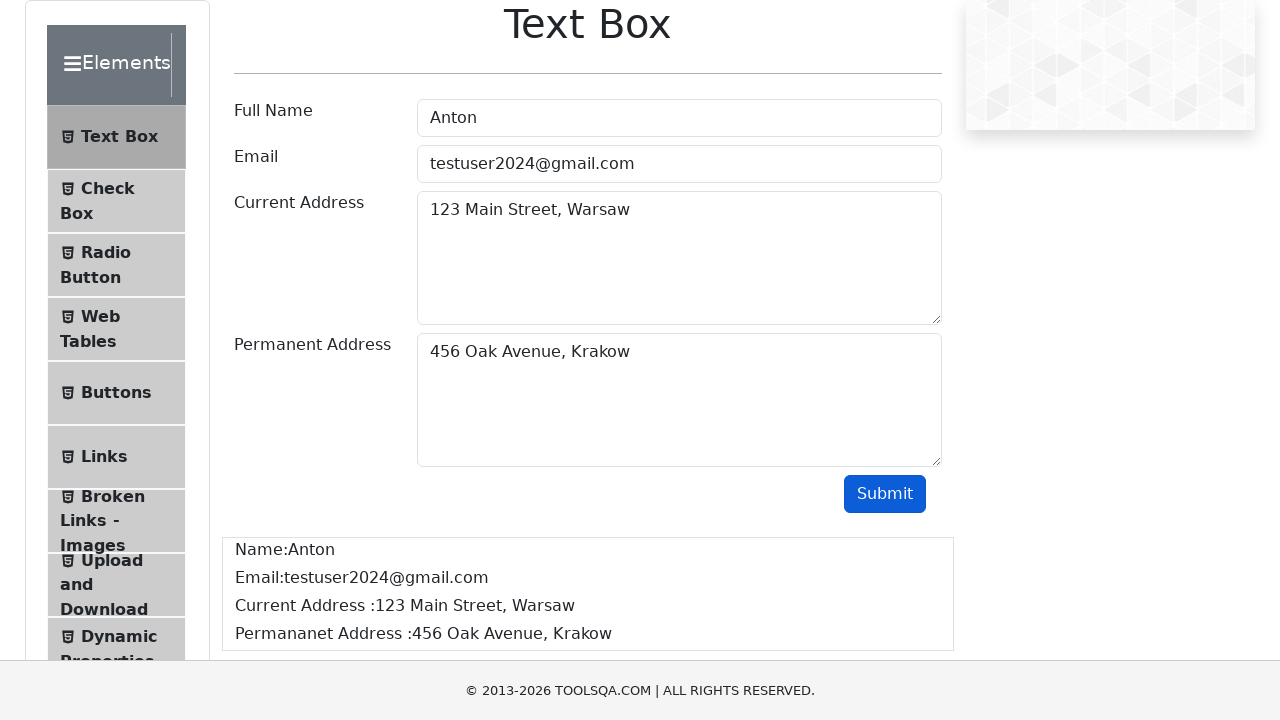